Tests window handling by clicking a link that opens a new window, extracting text from the child window, and using that text to fill a form field in the parent window

Starting URL: https://rahulshettyacademy.com/loginpagePractise/

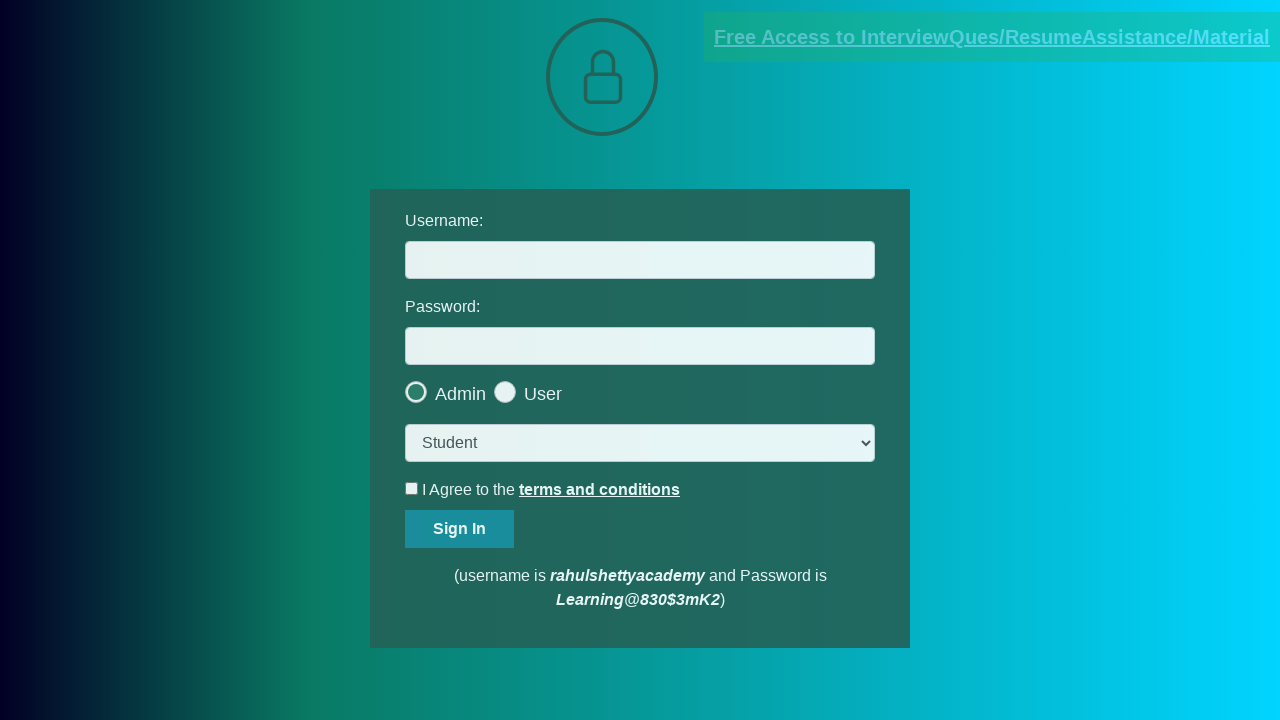

Clicked blinking text link to open new window at (992, 37) on a.blinkingText
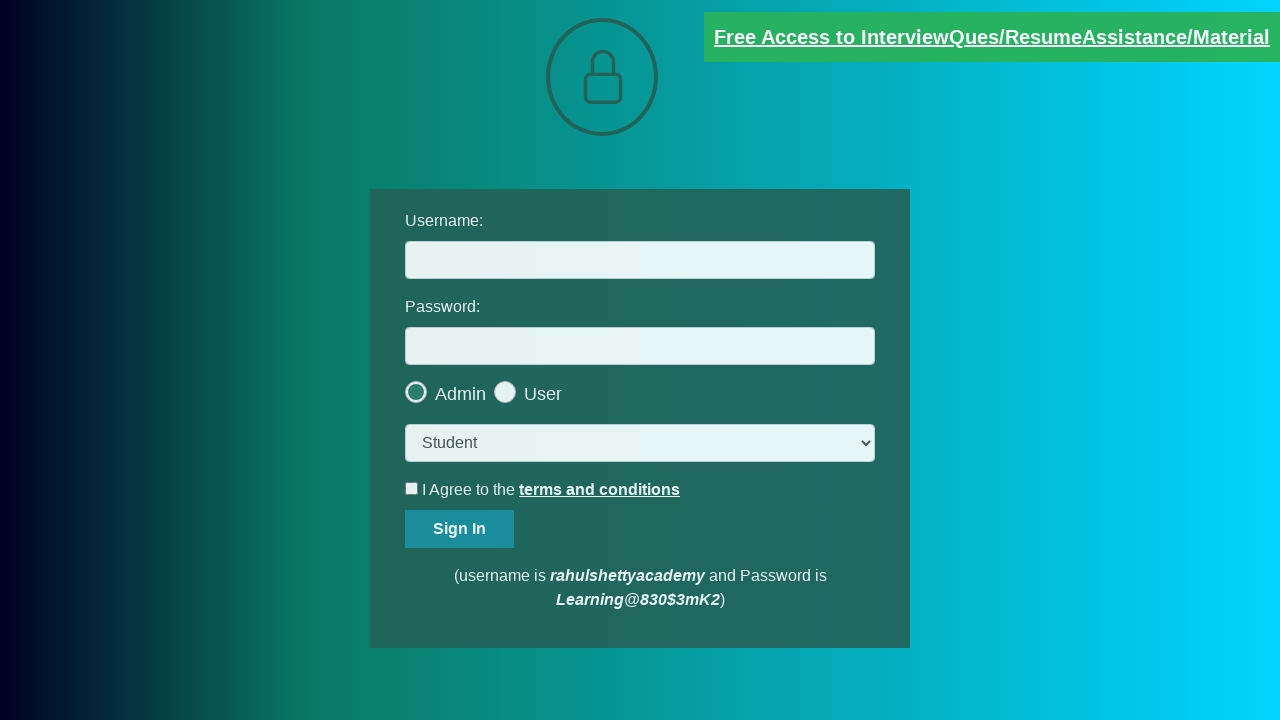

New window opened and captured
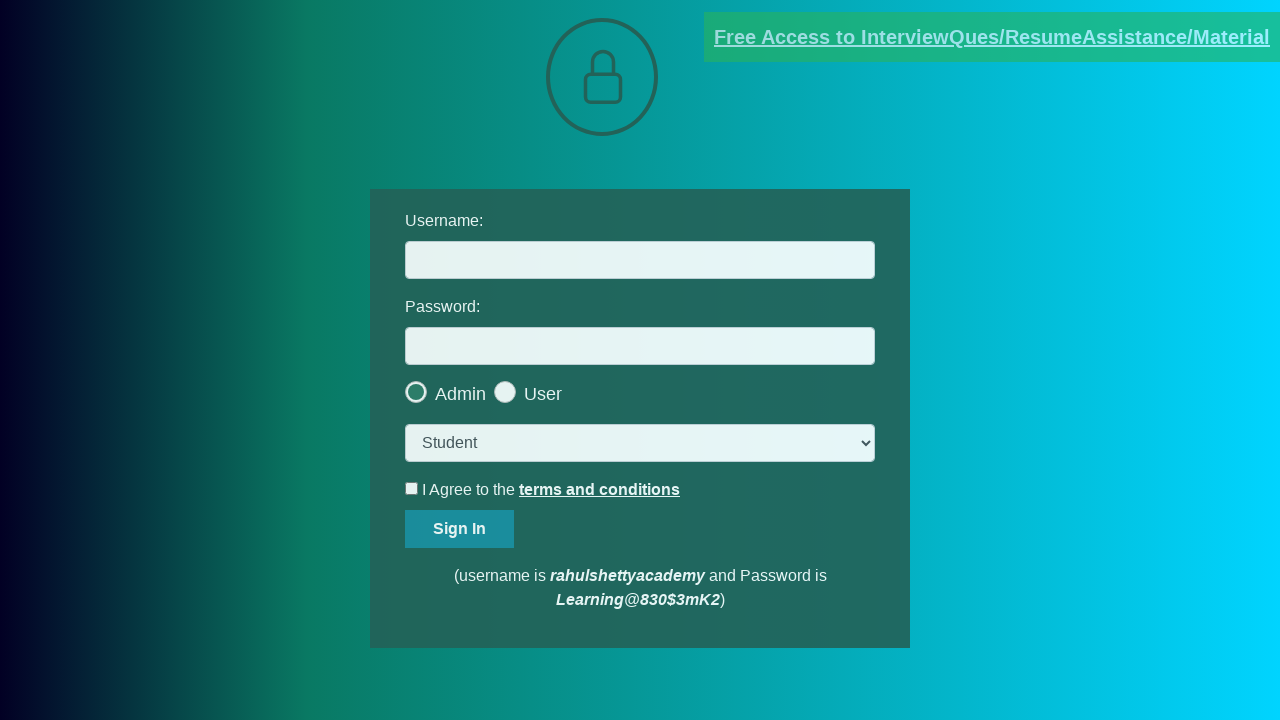

Extracted text content from child window
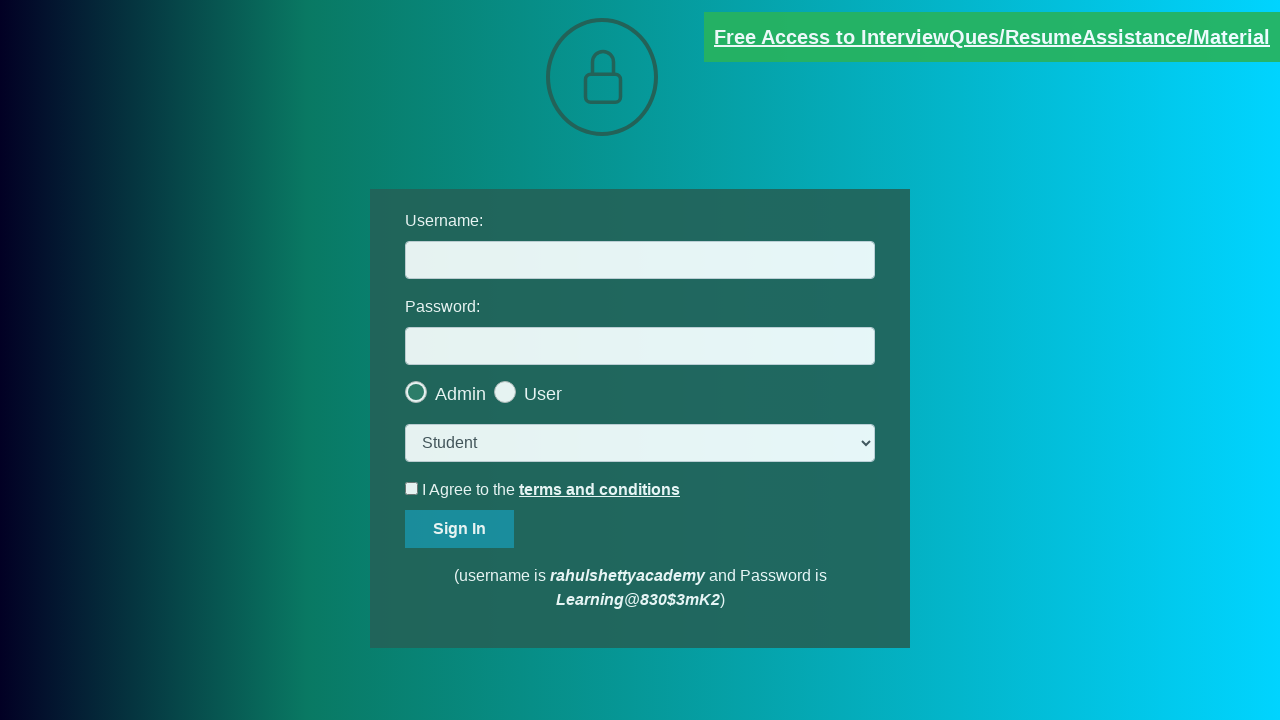

Extracted username 'mentor@rahulshettyacademy.com' from text content
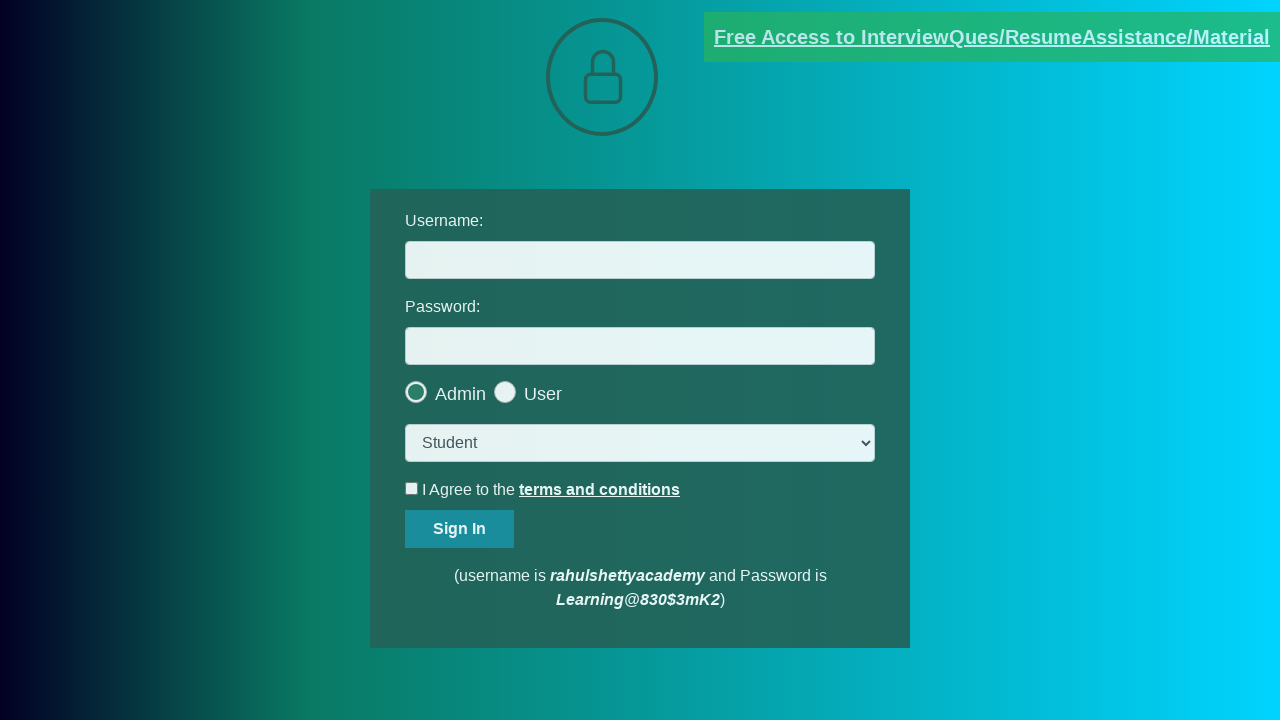

Filled username field with 'mentor@rahulshettyacademy.com' on #username
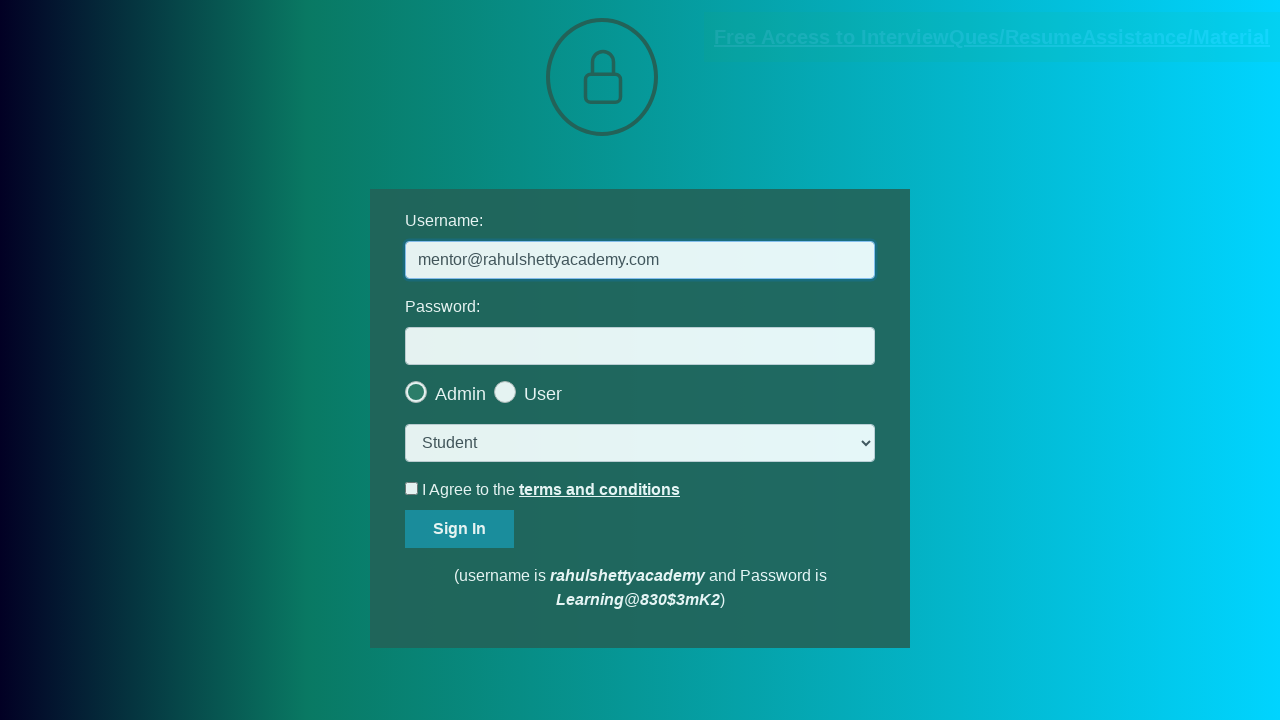

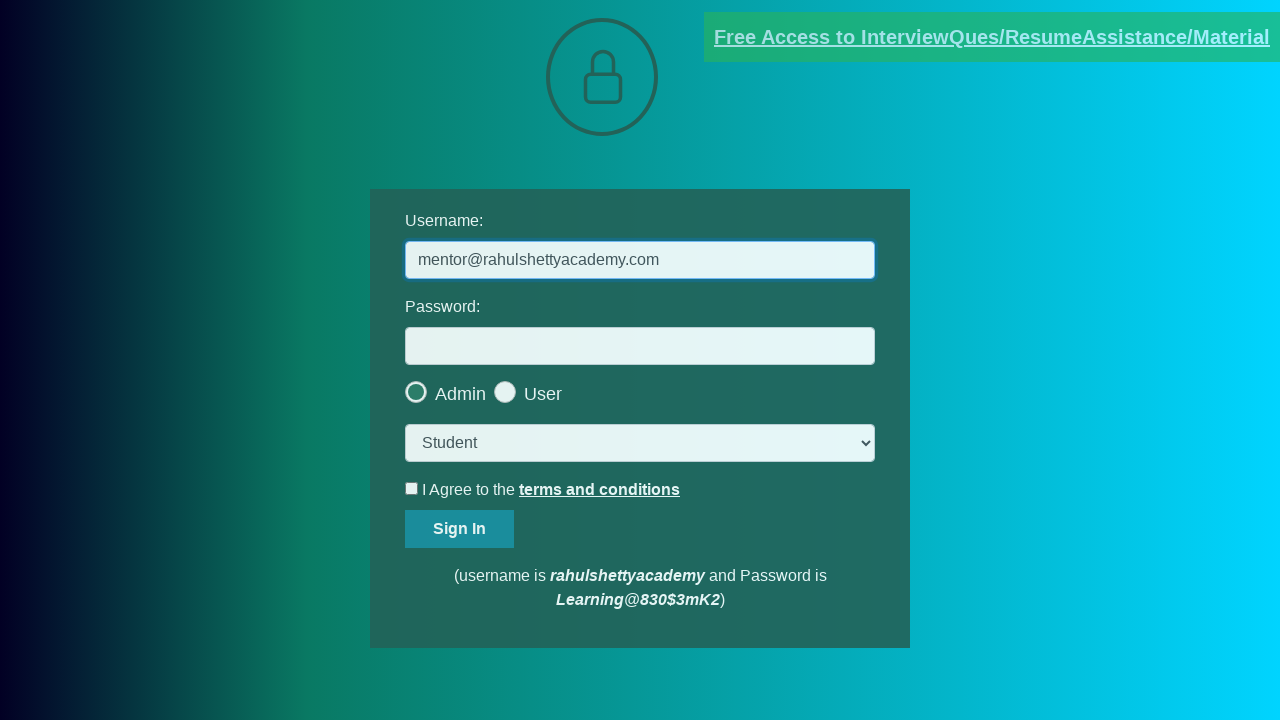